Tests dynamic controls functionality by clicking the remove button on a checkbox element and verifying that a success message "It's gone!" is displayed after the checkbox is removed.

Starting URL: https://the-internet.herokuapp.com/dynamic_controls

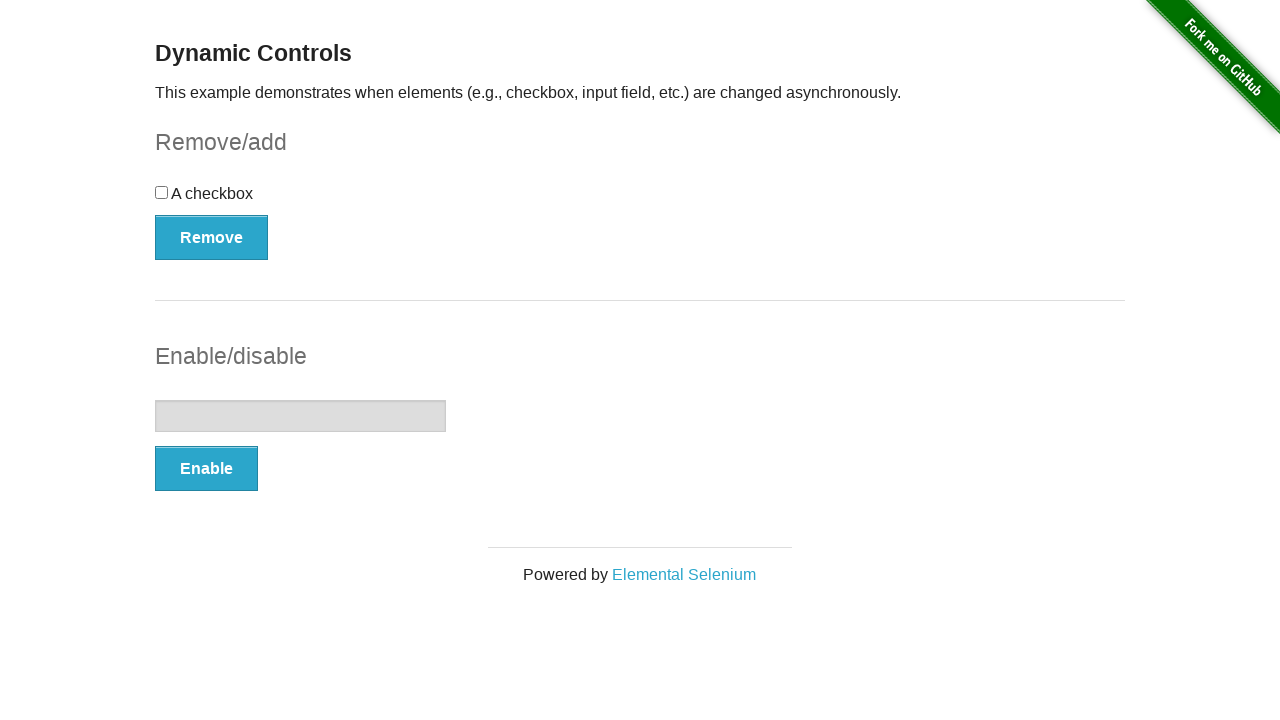

Clicked the remove button on the checkbox element at (212, 237) on #checkbox-example > button
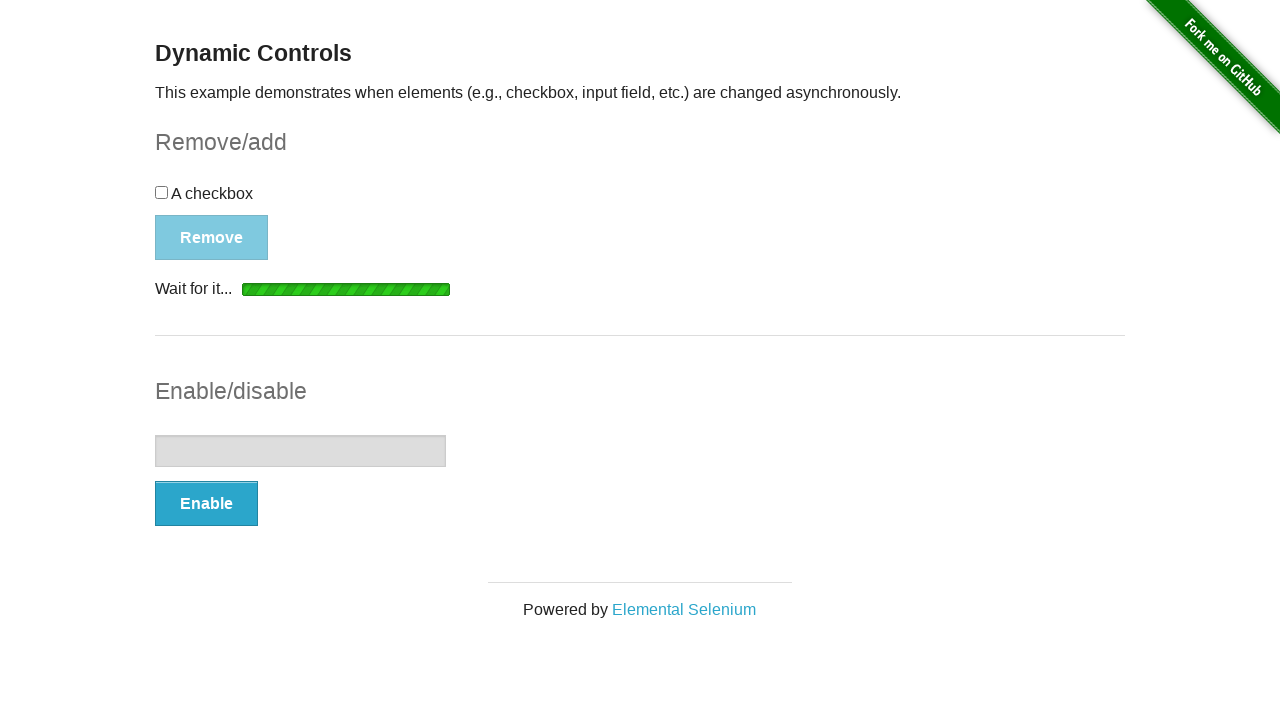

Located the success message element
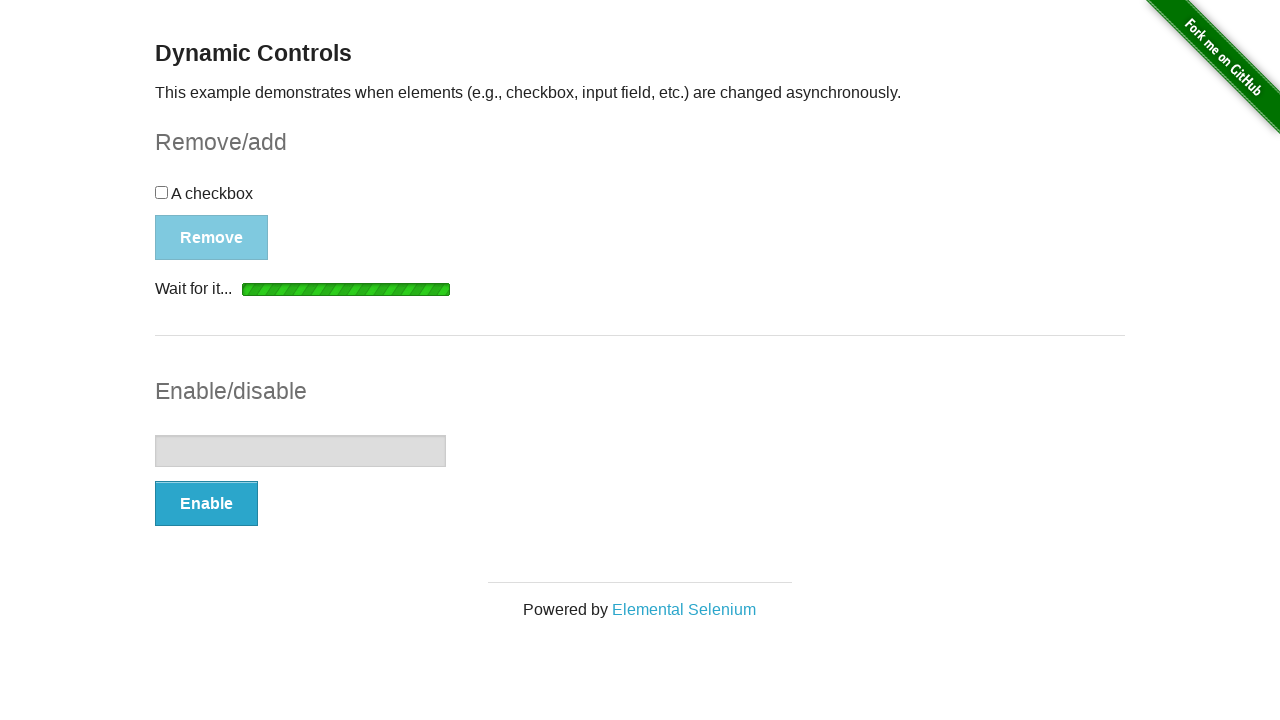

Success message became visible
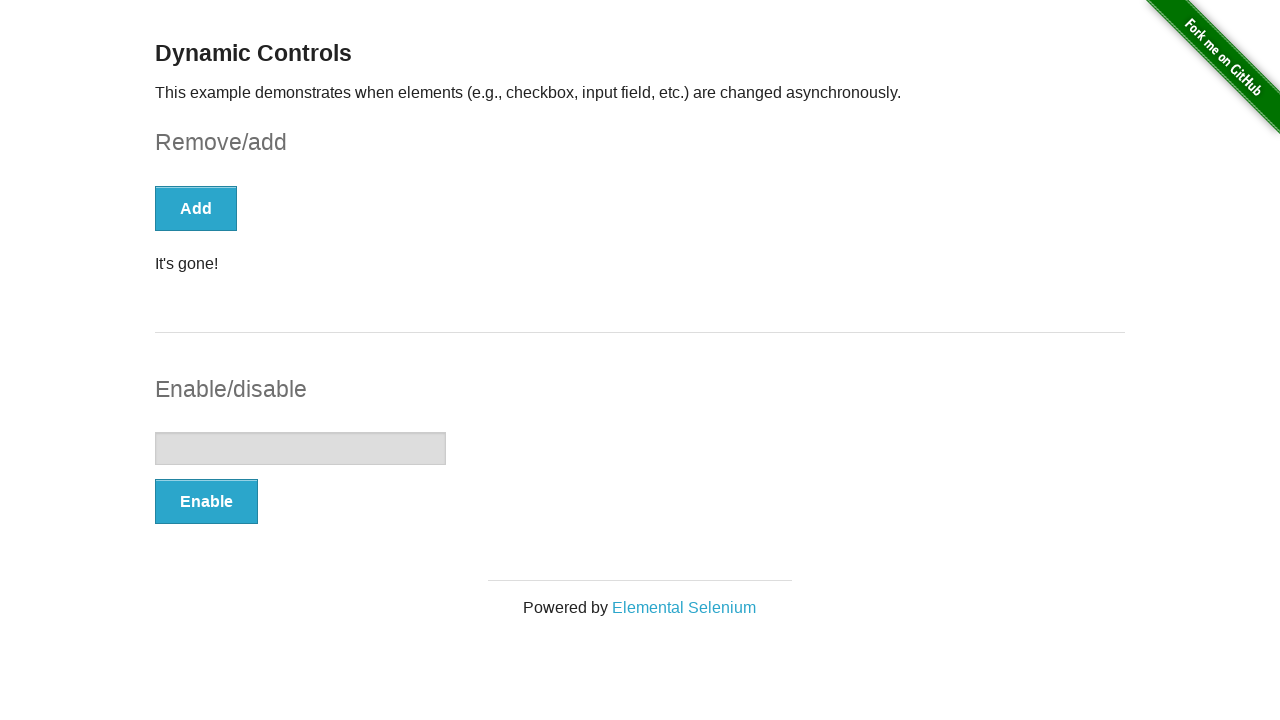

Verified that the success message displays 'It's gone!'
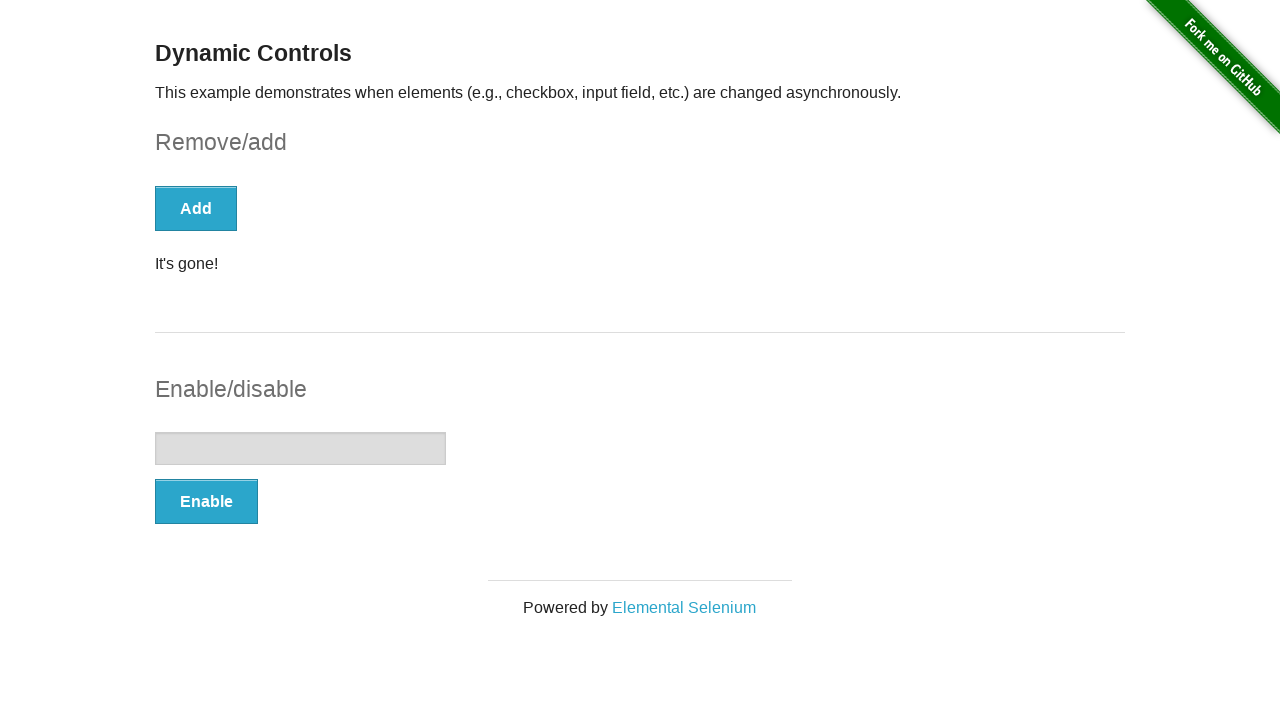

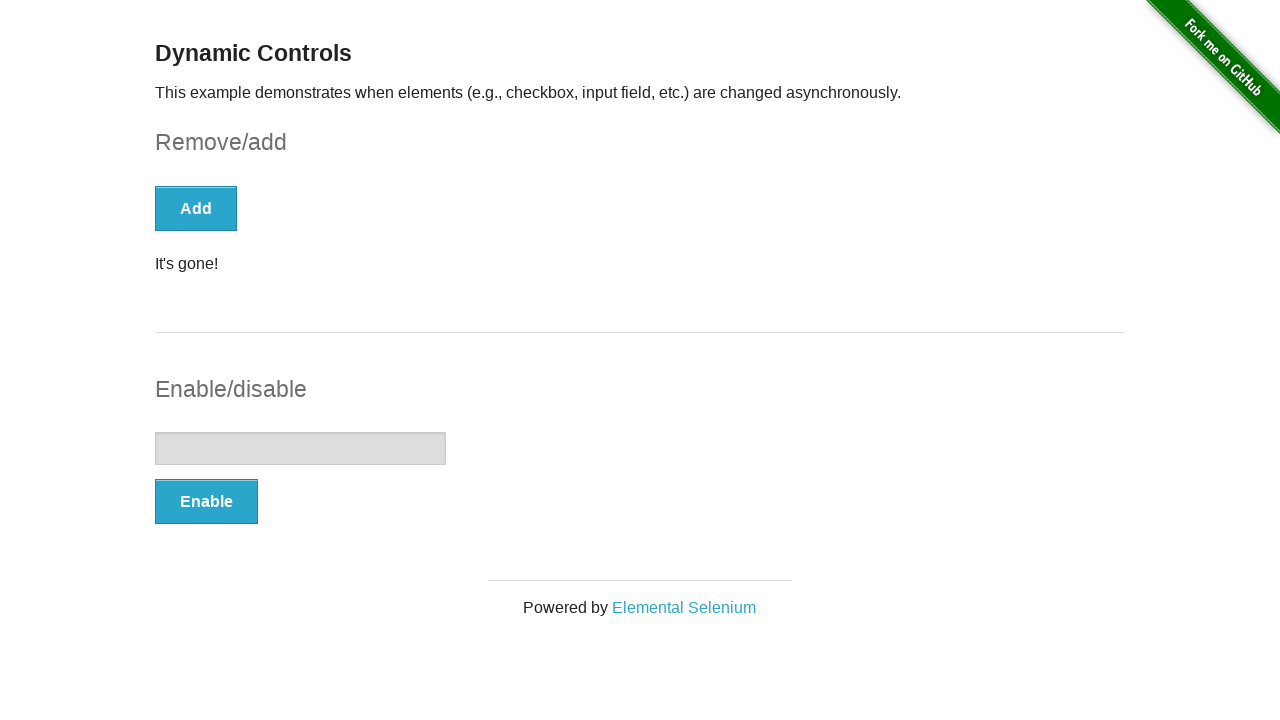